Opens the Flipkart e-commerce website and verifies the page loads successfully by waiting for the page to be ready.

Starting URL: https://www.flipkart.com/

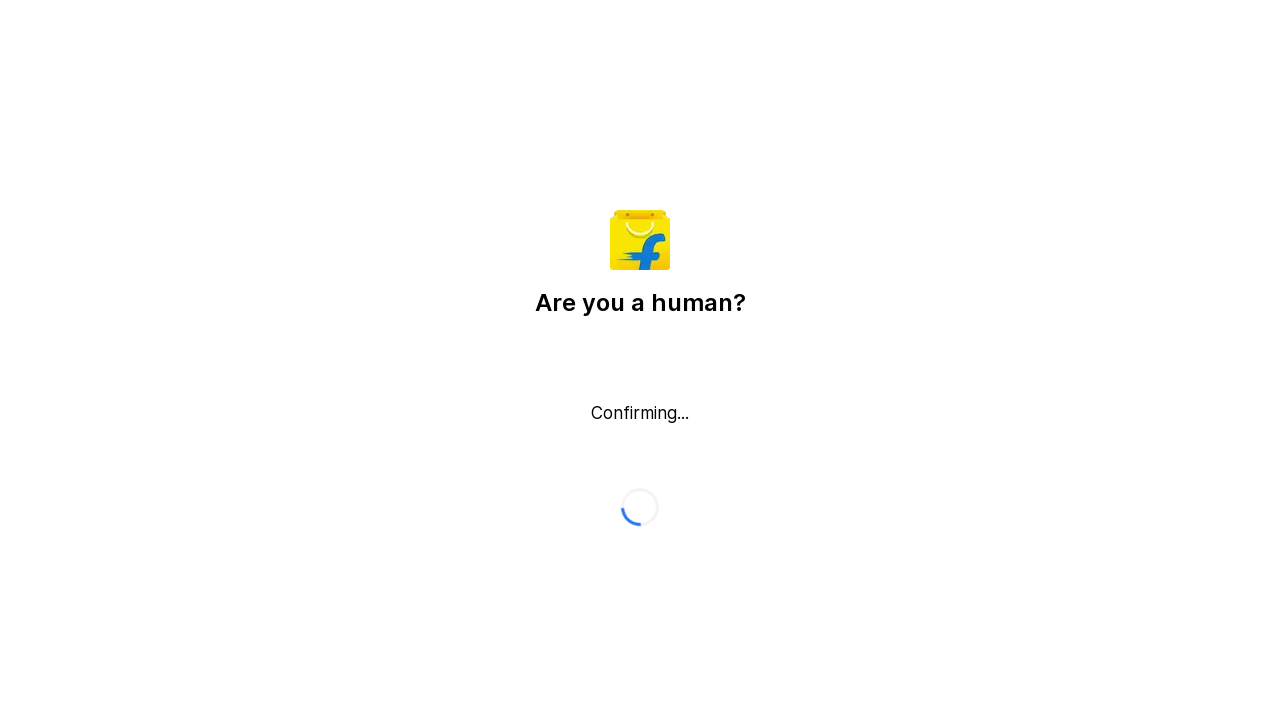

Page DOM content loaded
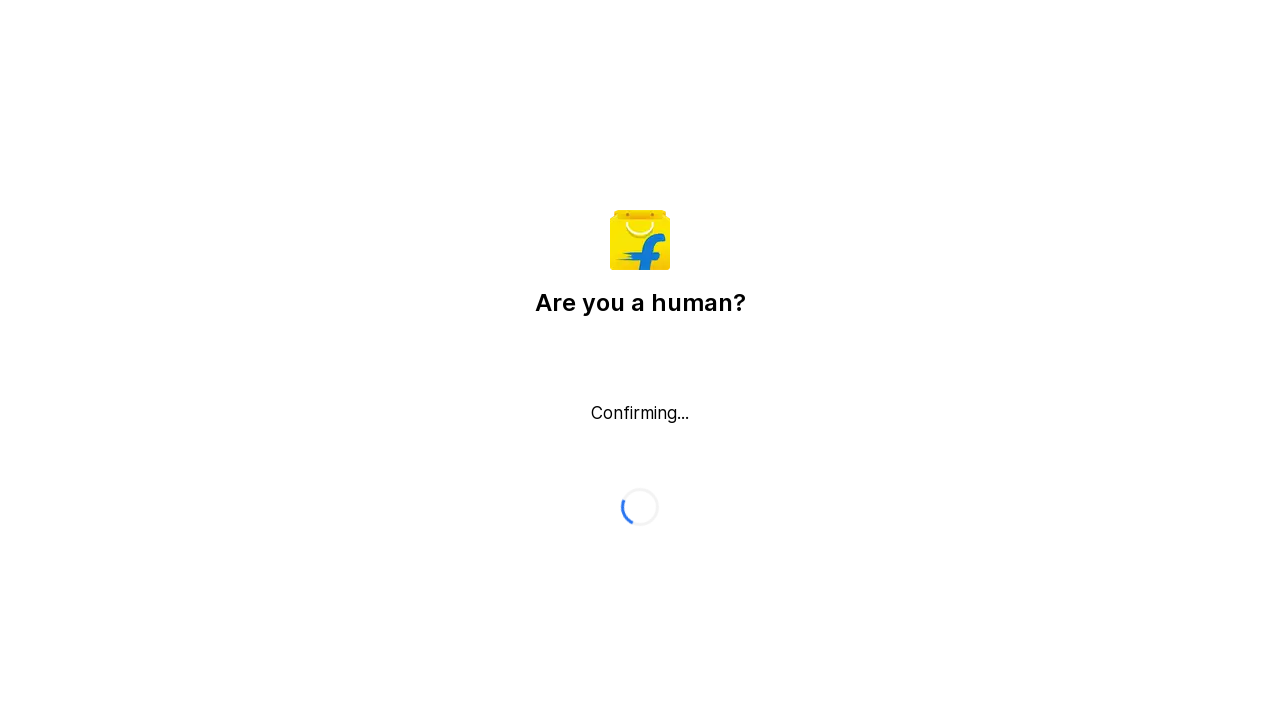

Body element appeared on Flipkart homepage
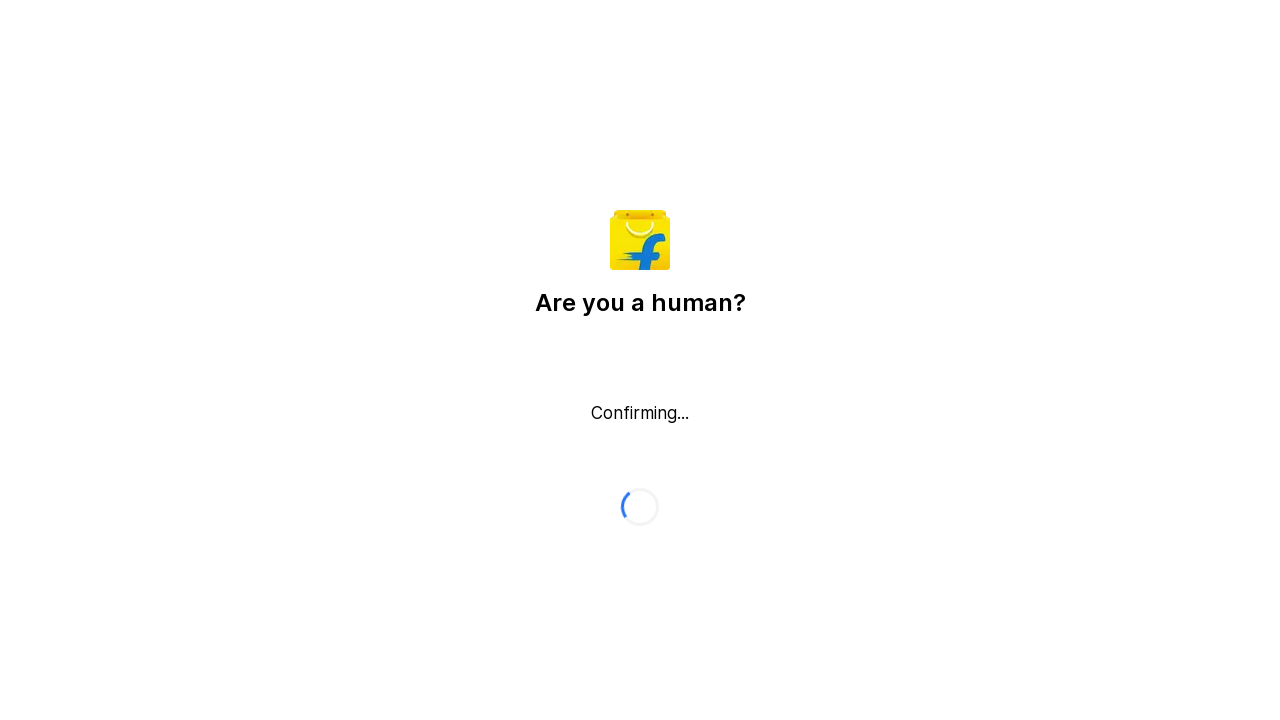

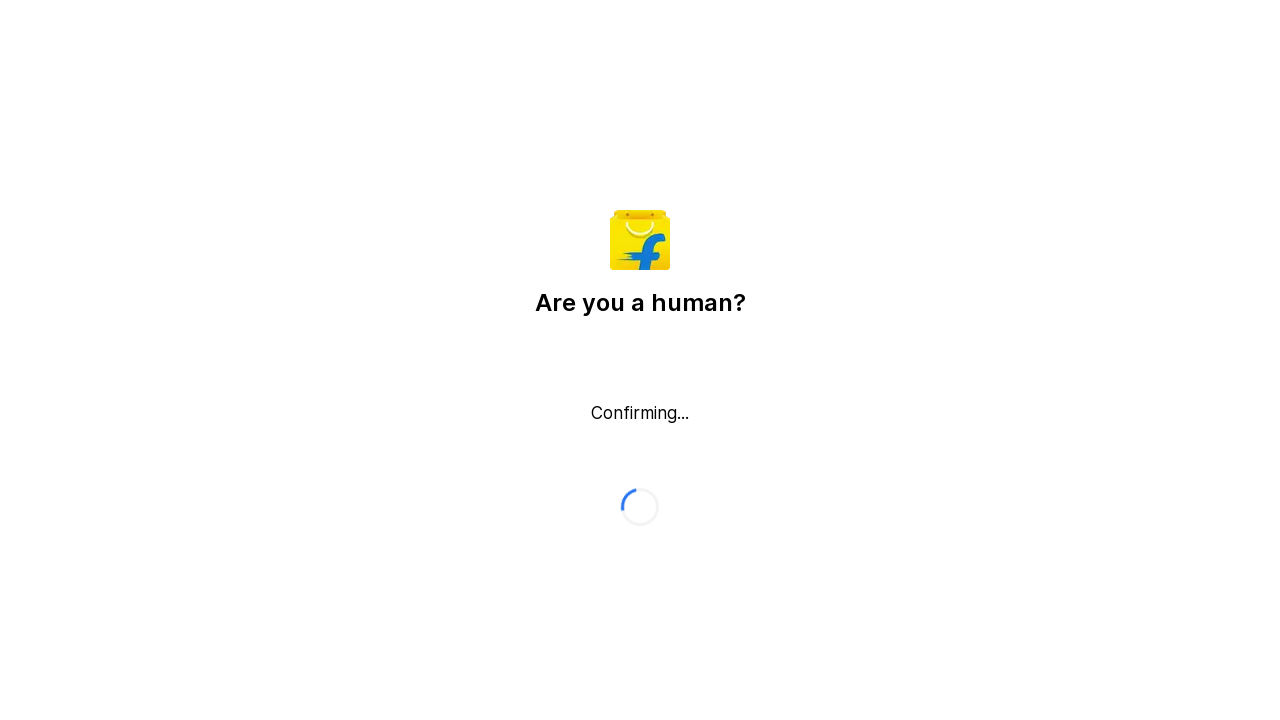